Tests dynamic loading functionality by clicking a start button and waiting for dynamically loaded content to appear

Starting URL: https://the-internet.herokuapp.com/dynamic_loading/1

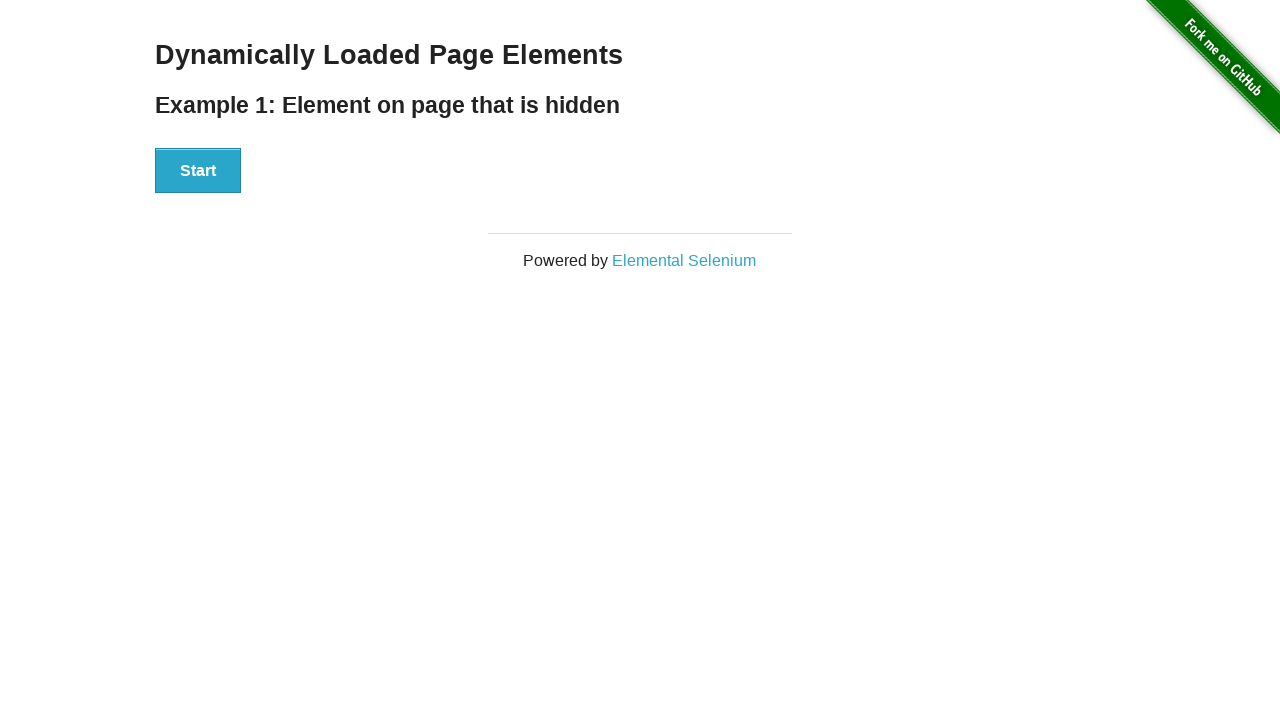

Clicked Start button to trigger dynamic loading at (198, 171) on xpath=//button[normalize-space()='Start']
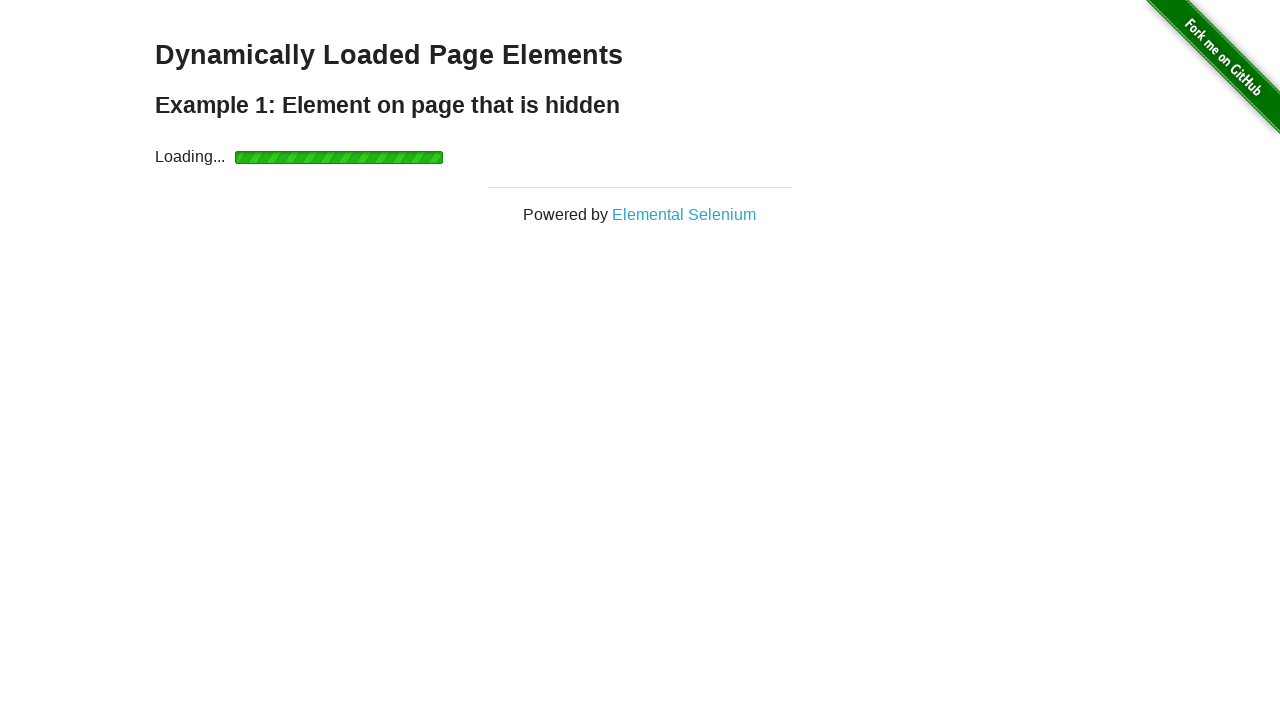

Waited for dynamically loaded content to appear
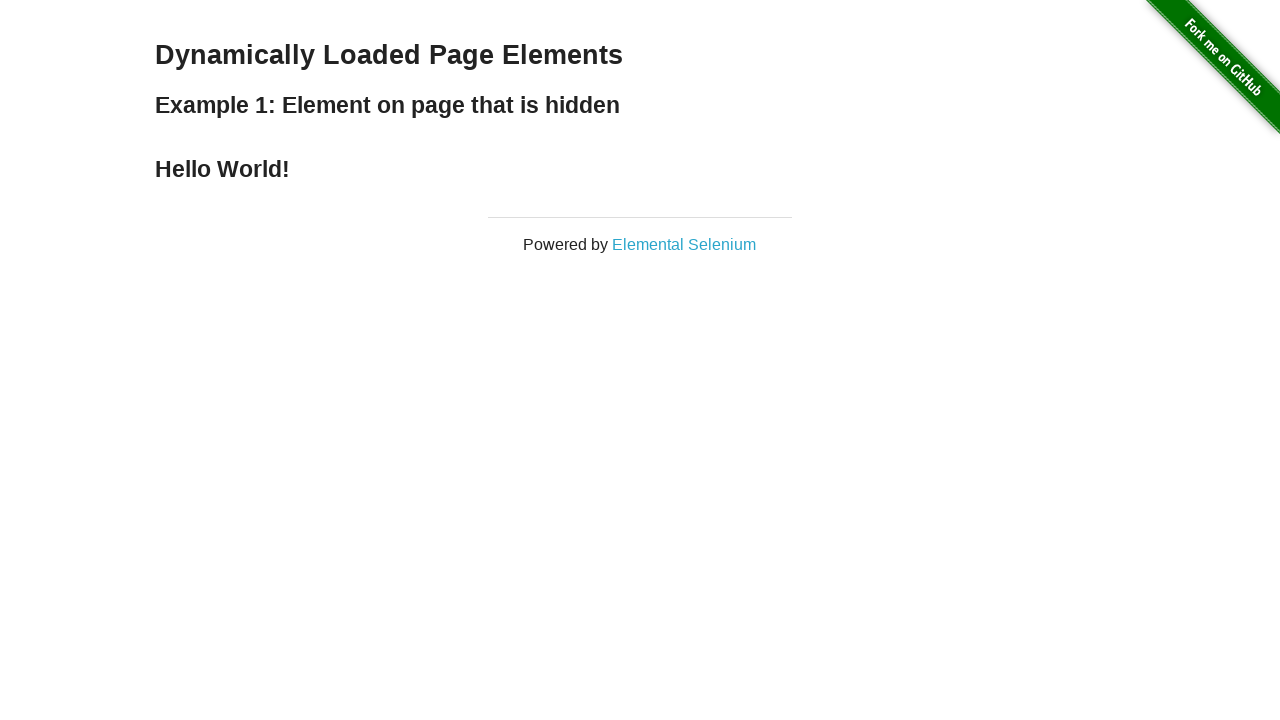

Located the finish element
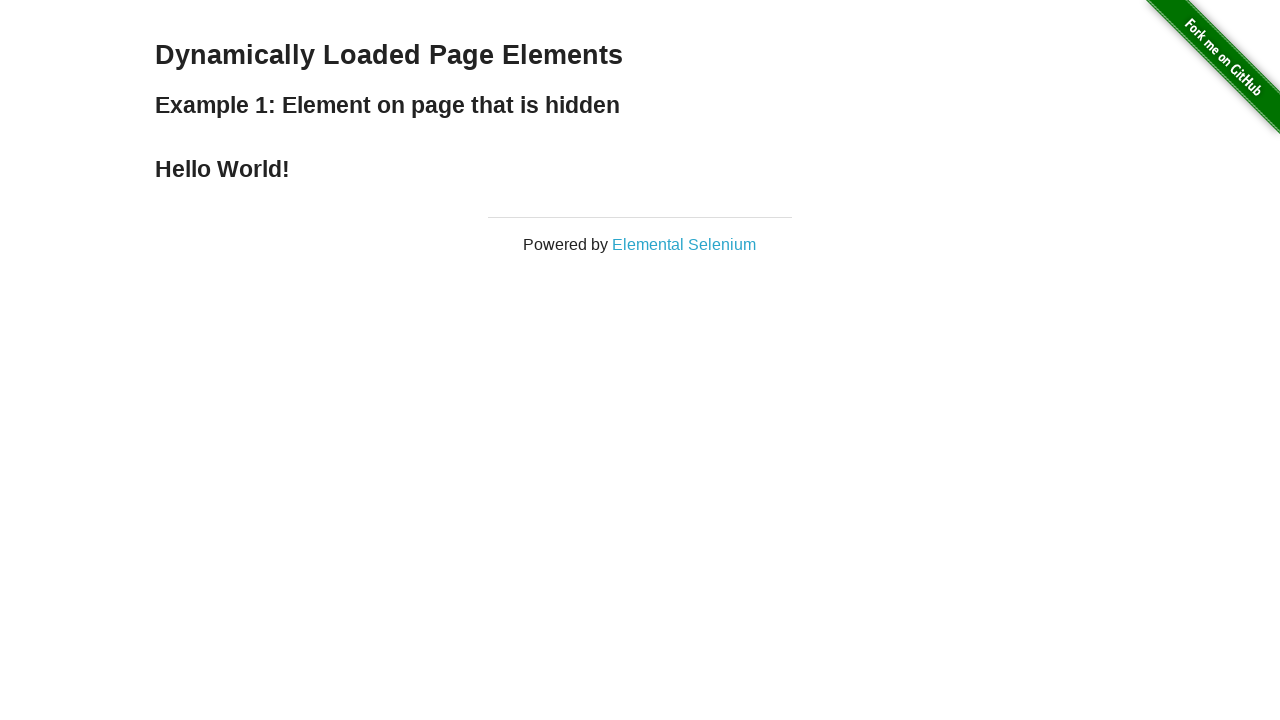

Verified element visibility
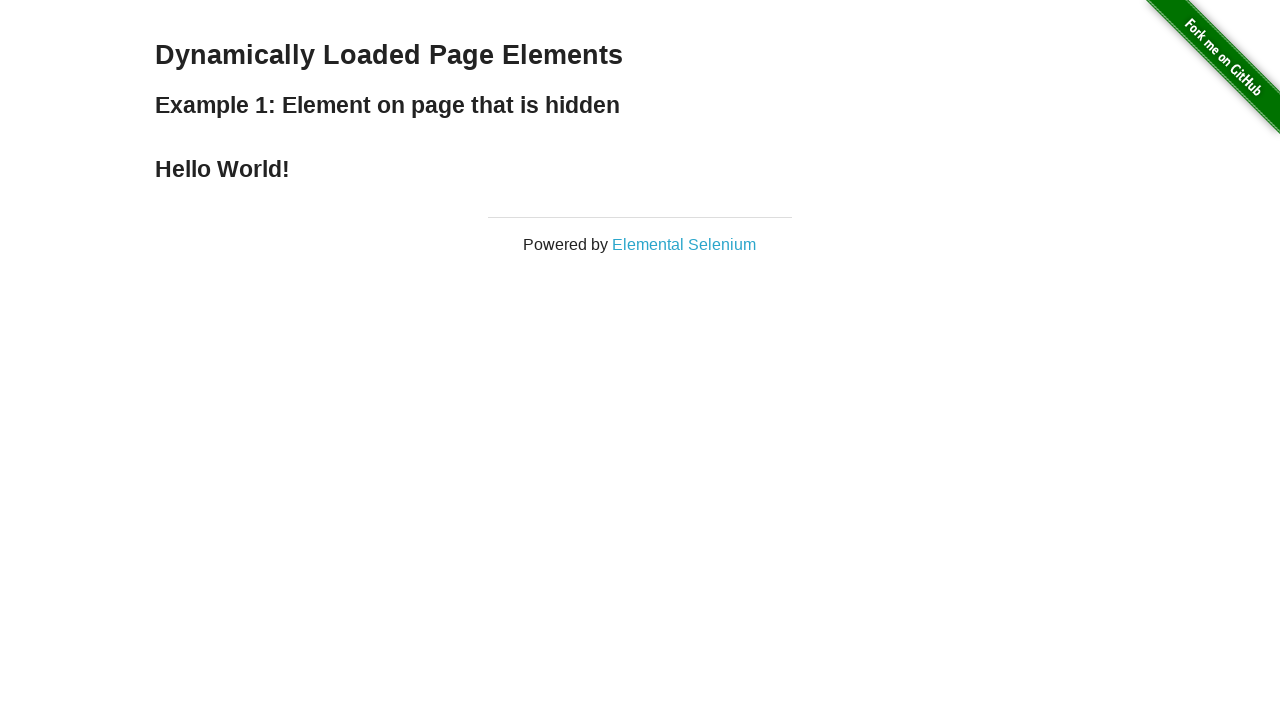

Retrieved and printed element text content
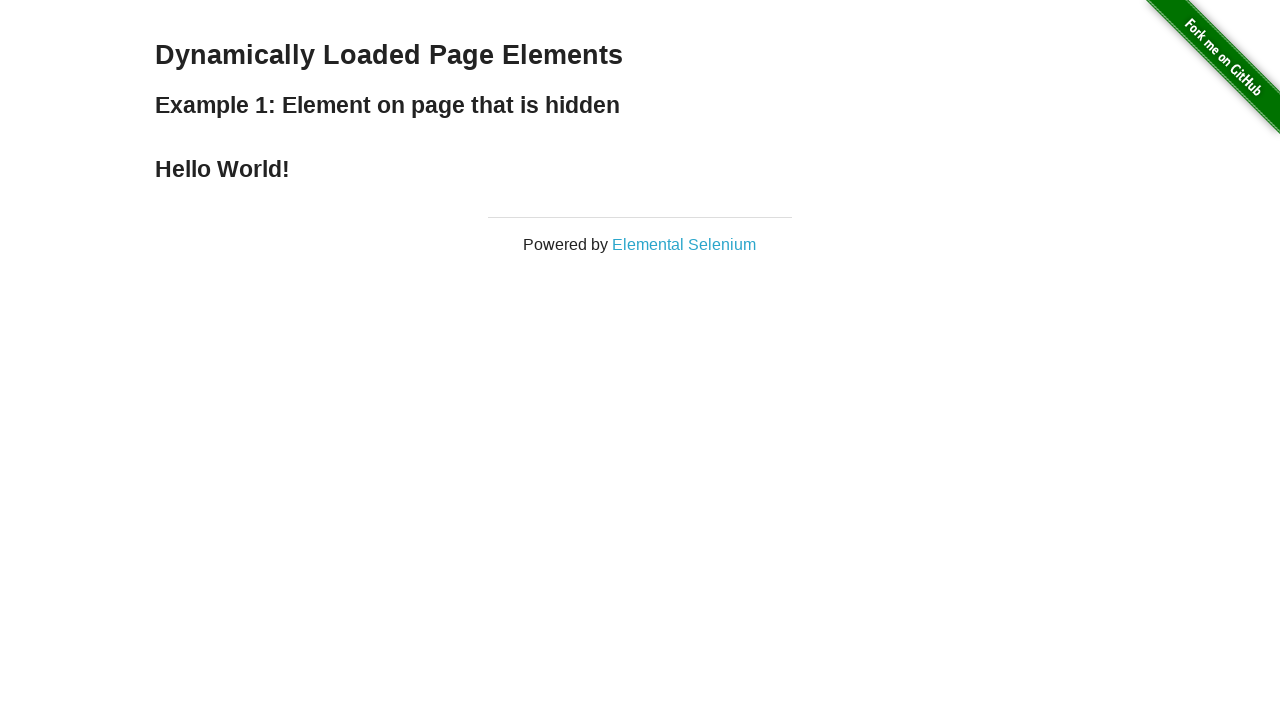

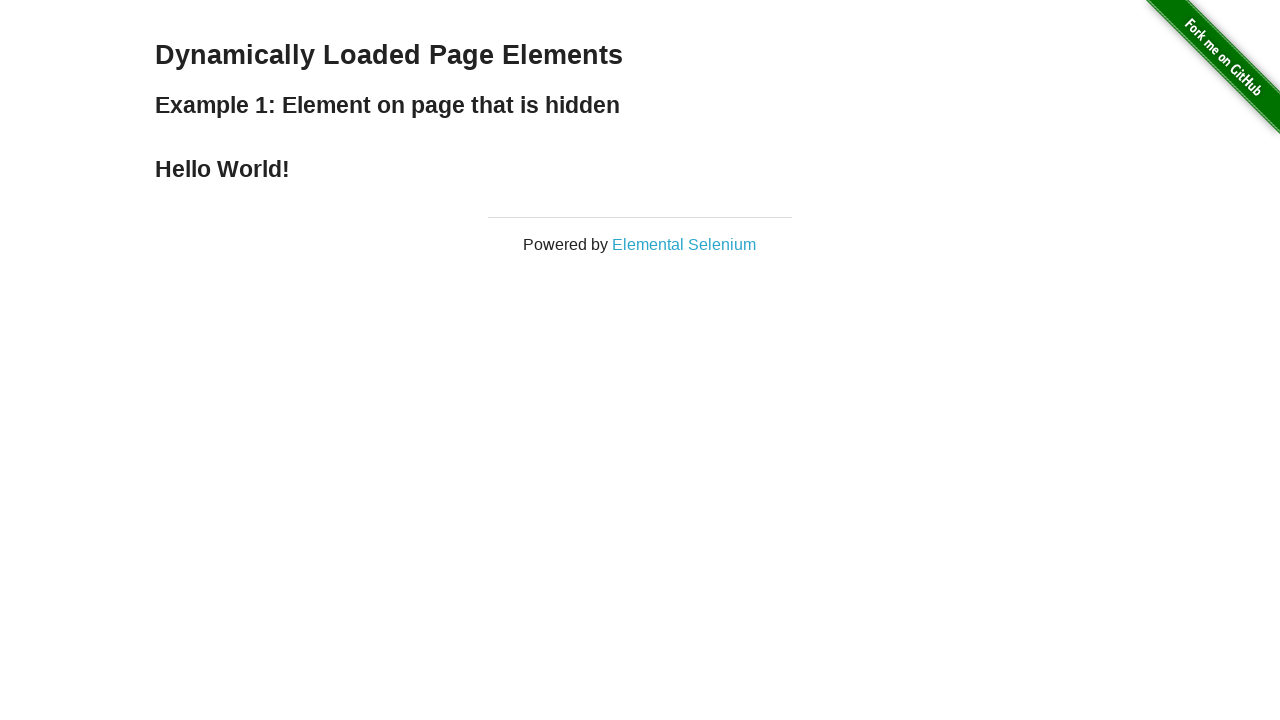